Tests frame handling by navigating to a page with nested frames and filling an input field within a specific frame using frameLocator.

Starting URL: https://ui.vision/demo/webtest/frames/

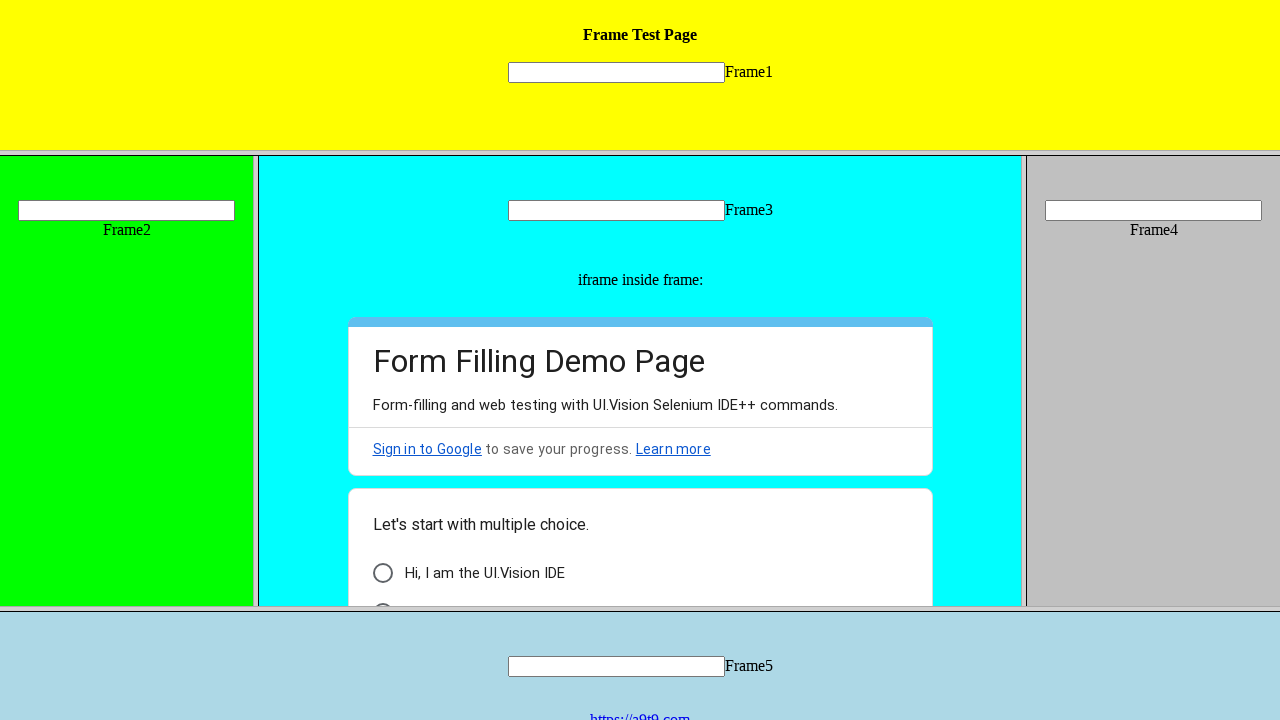

Located input field within frame_1.html using frameLocator
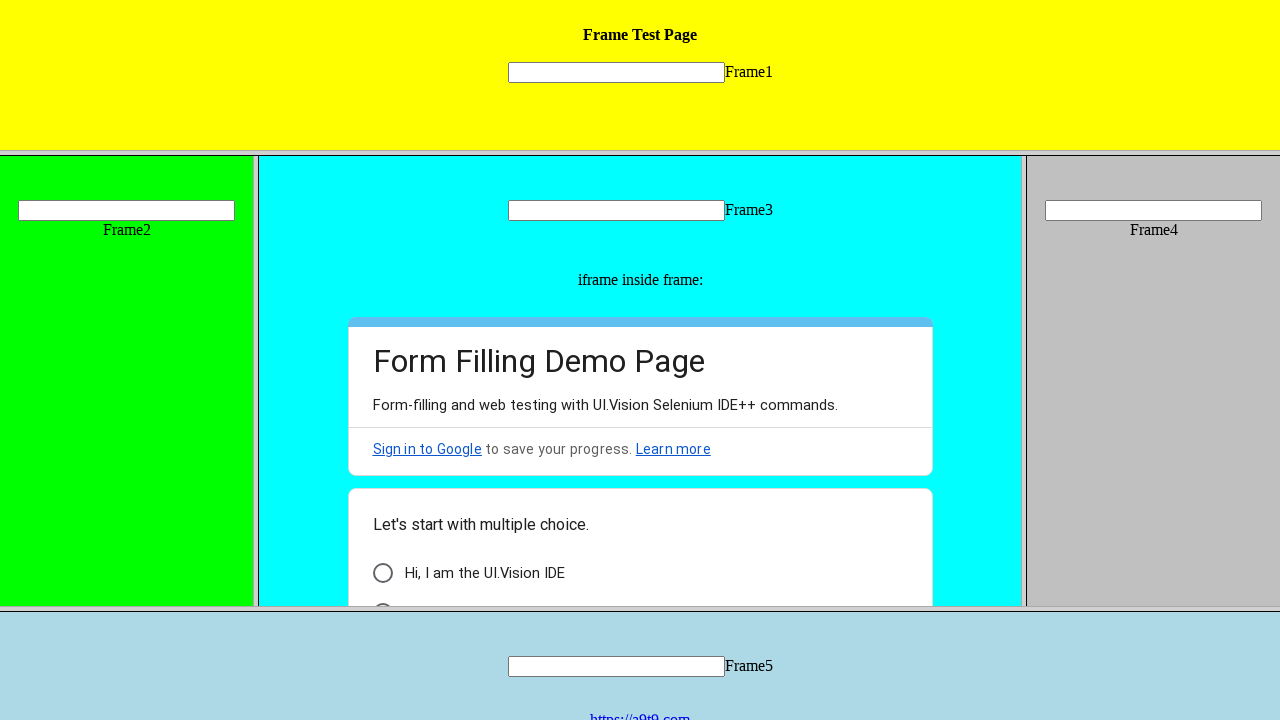

Filled input field with 'Hello' in frame_1 on frame[src='frame_1.html'] >> internal:control=enter-frame >> xpath=//input[@name
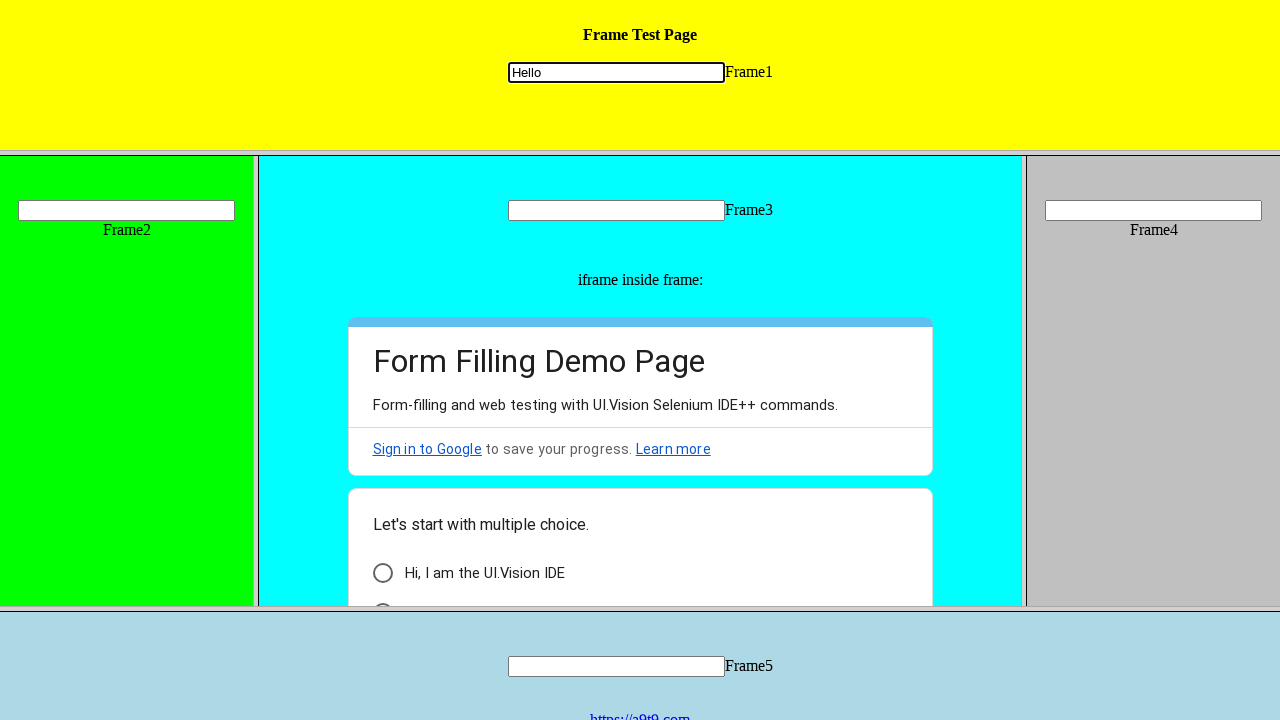

Waited 2000ms for action to be visible
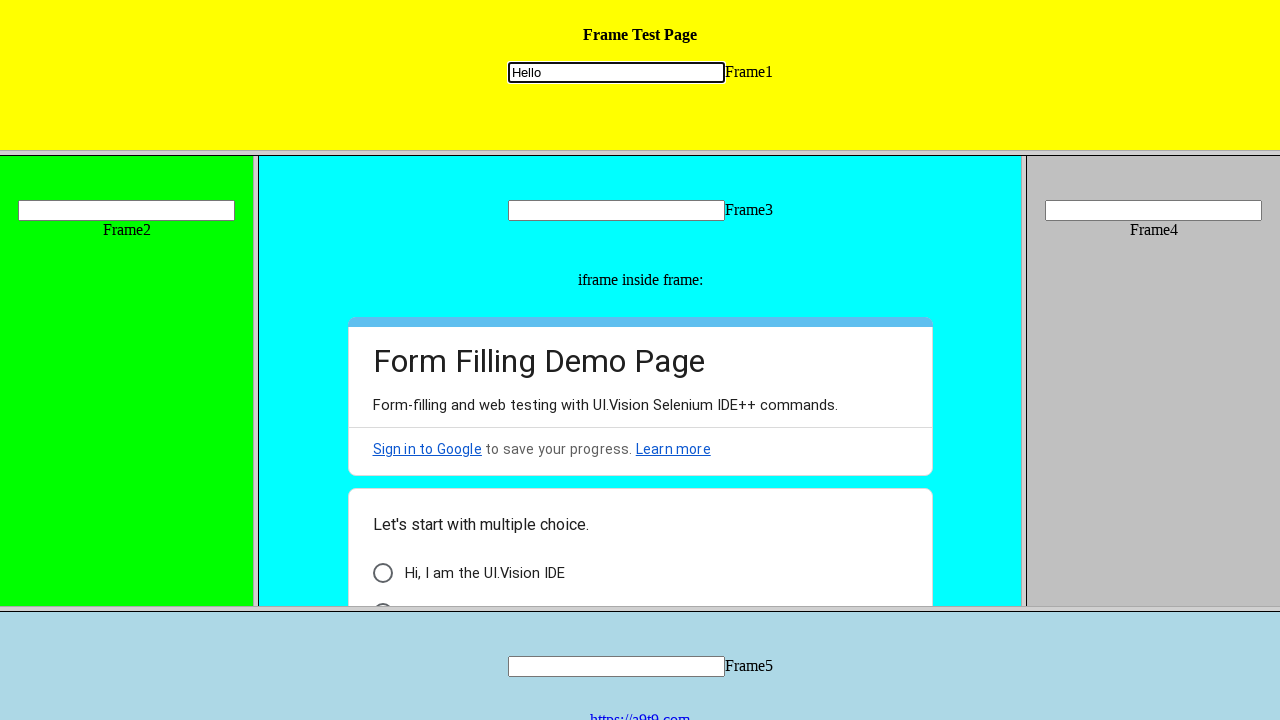

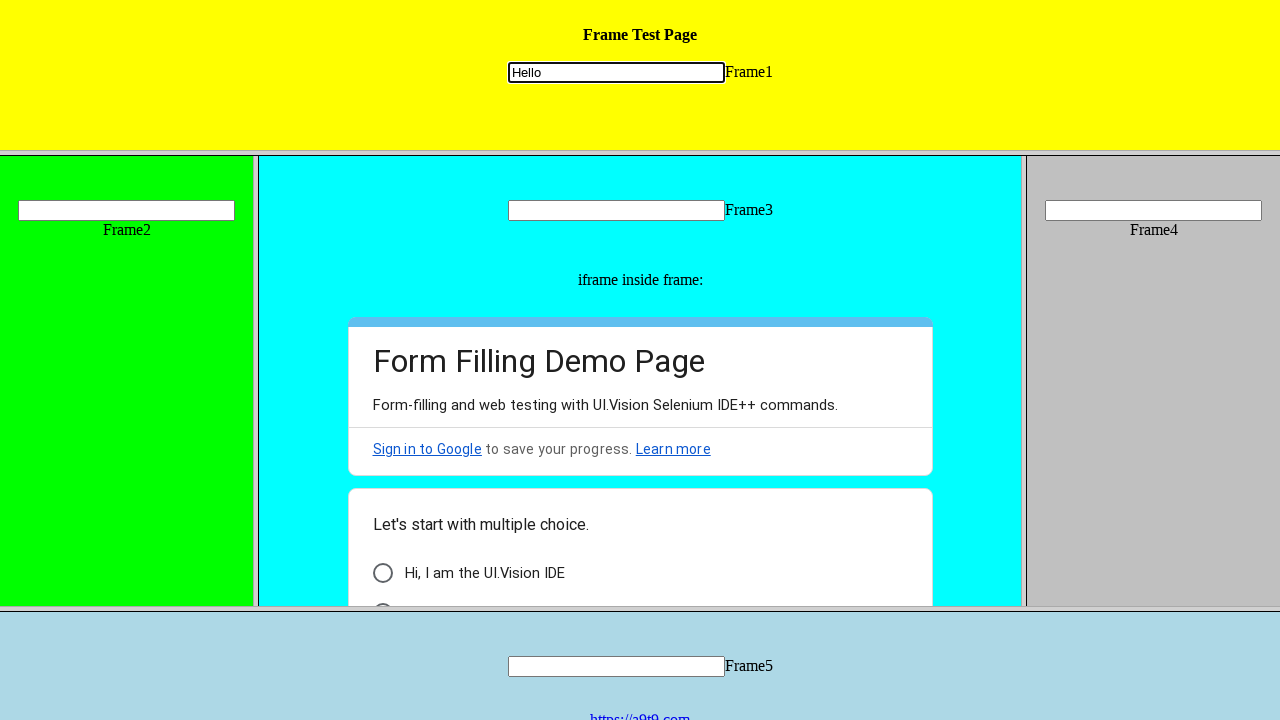